Navigates to Flipkart homepage and waits for the page to load

Starting URL: https://www.flipkart.com/

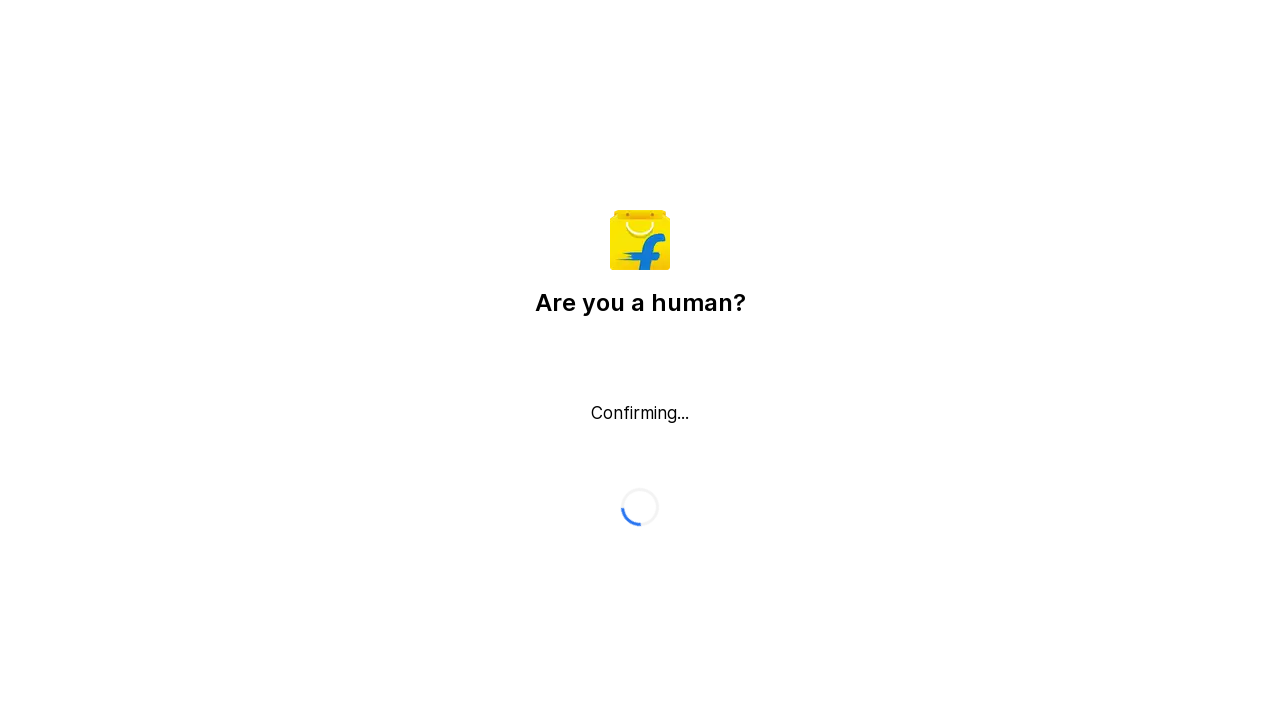

Navigated to Flipkart homepage
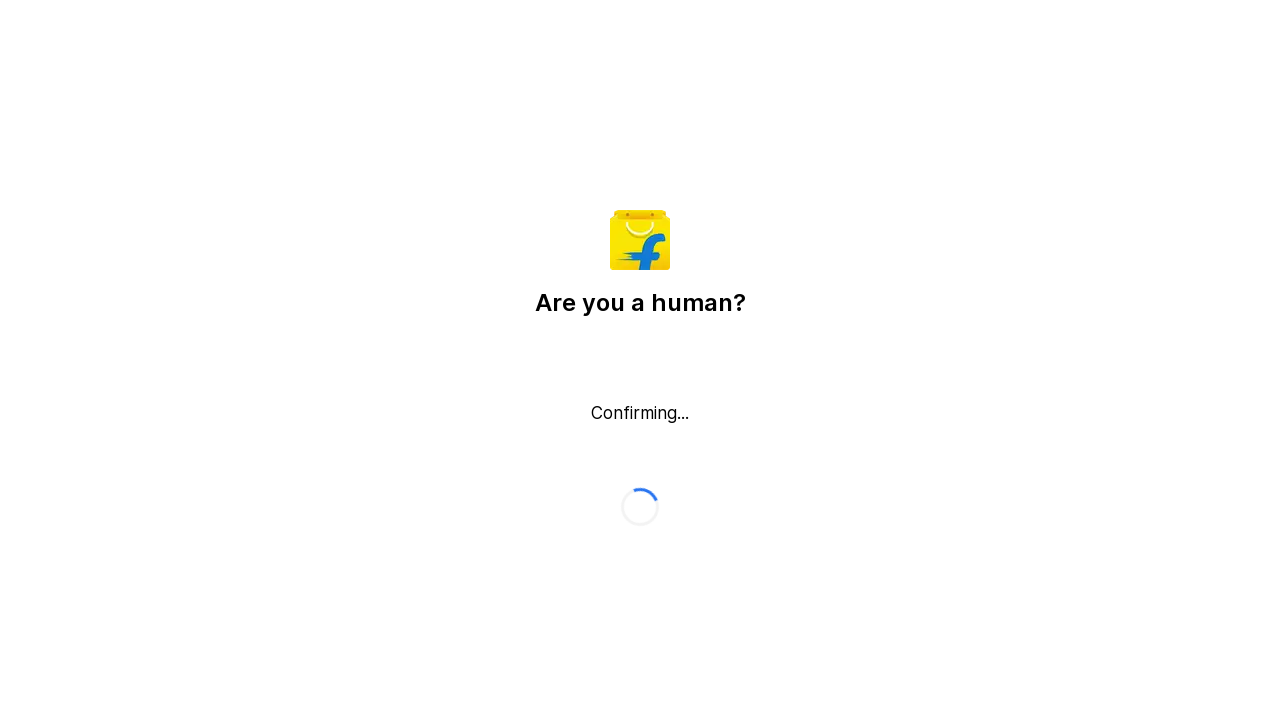

Page DOM content fully loaded
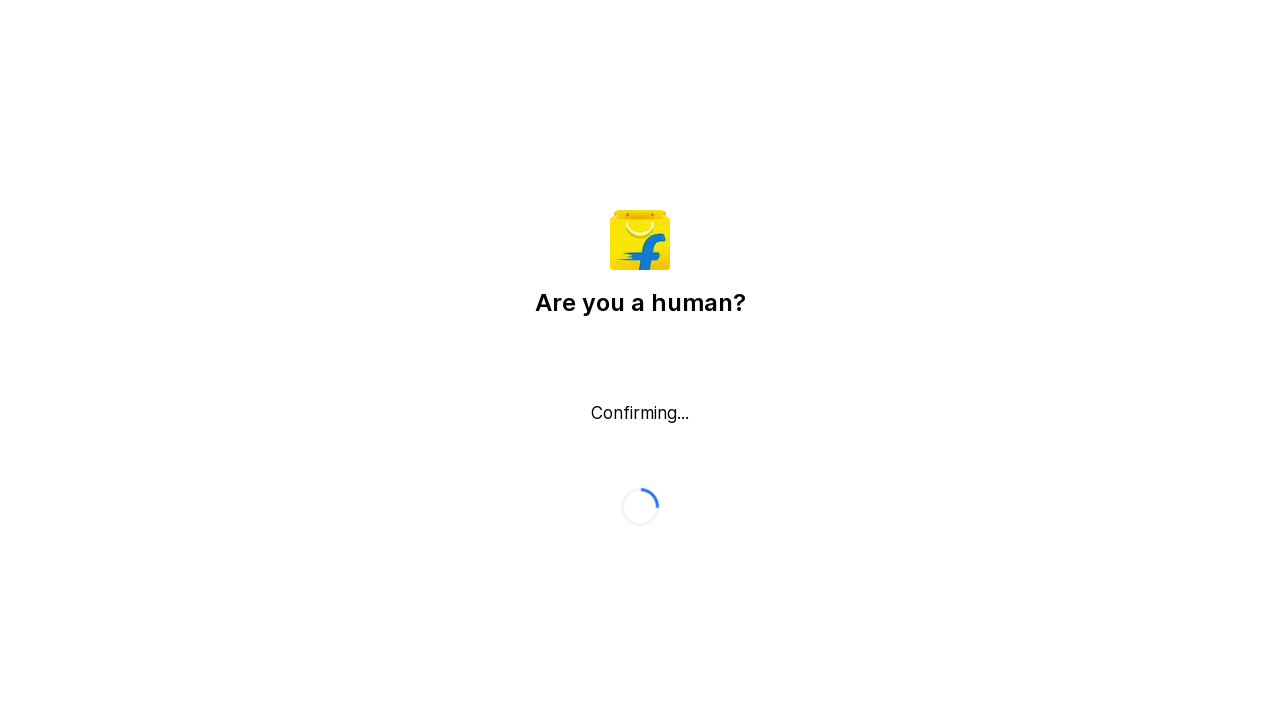

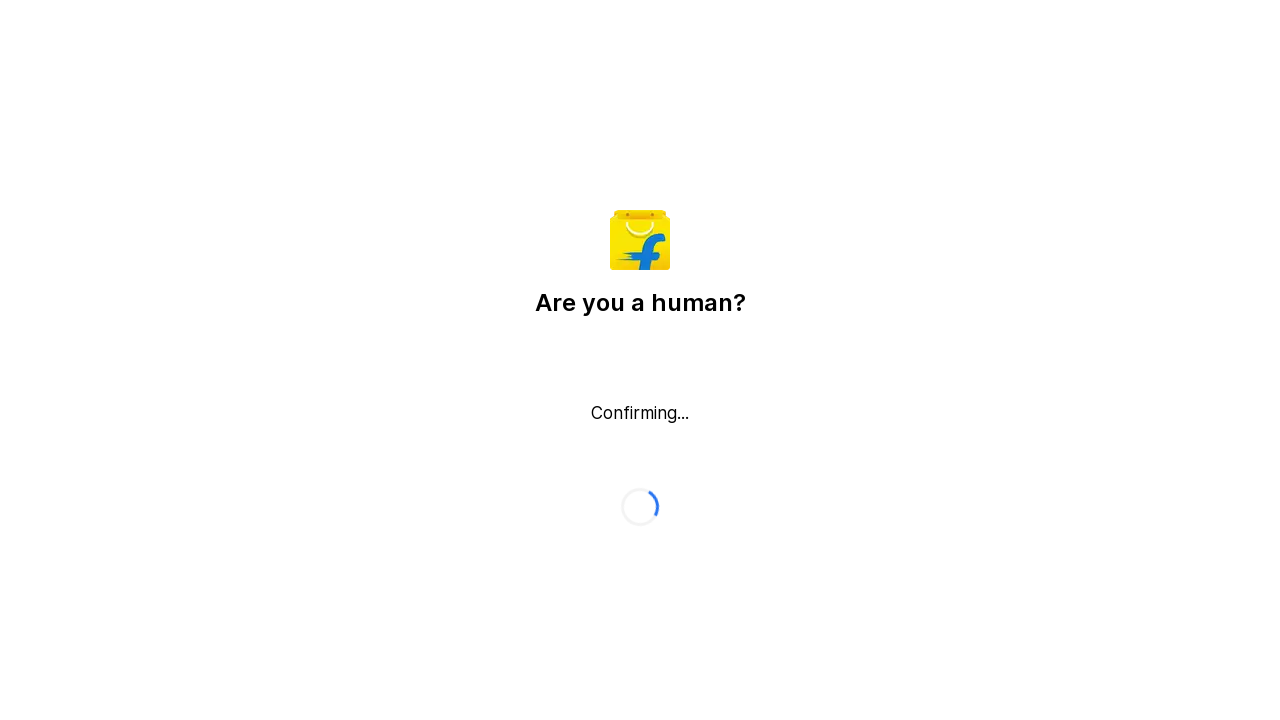